Tests autocomplete dropdown functionality by typing "ind" and selecting "India" from suggestions, then clicks a checkbox and verifies the total number of checkboxes on the page.

Starting URL: https://rahulshettyacademy.com/dropdownsPractise/

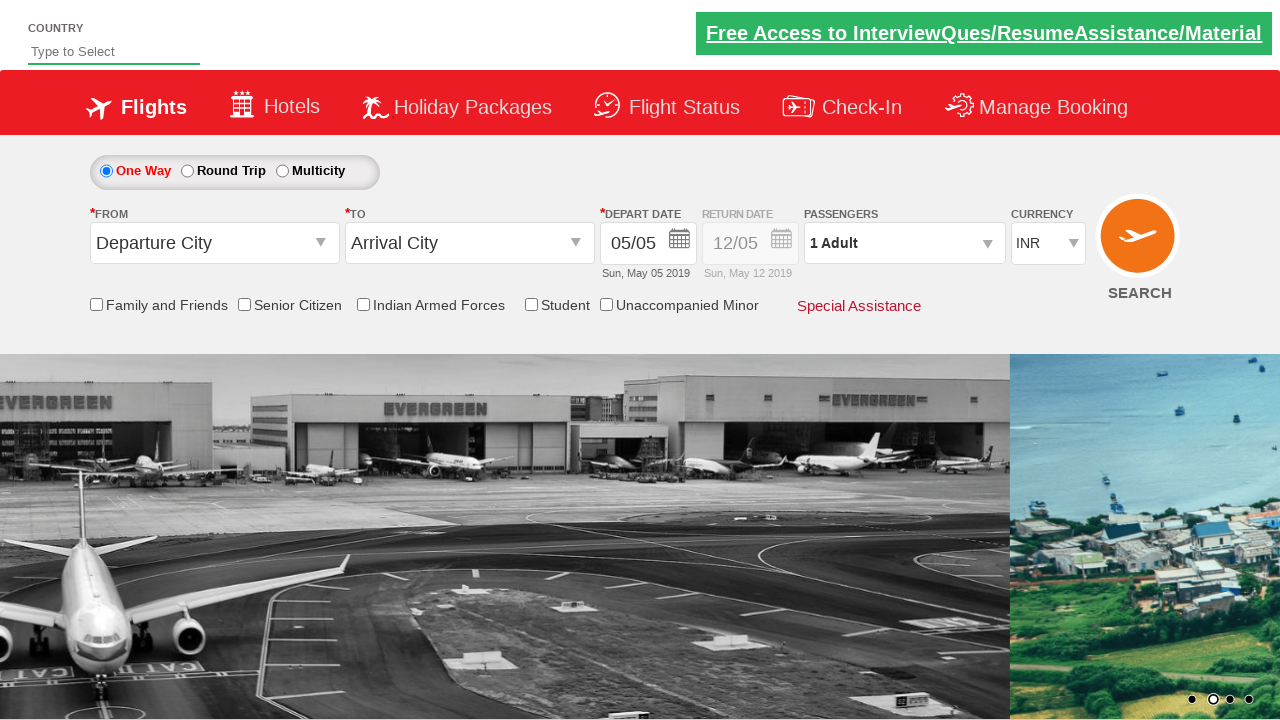

Typed 'ind' into autocomplete field on #autosuggest
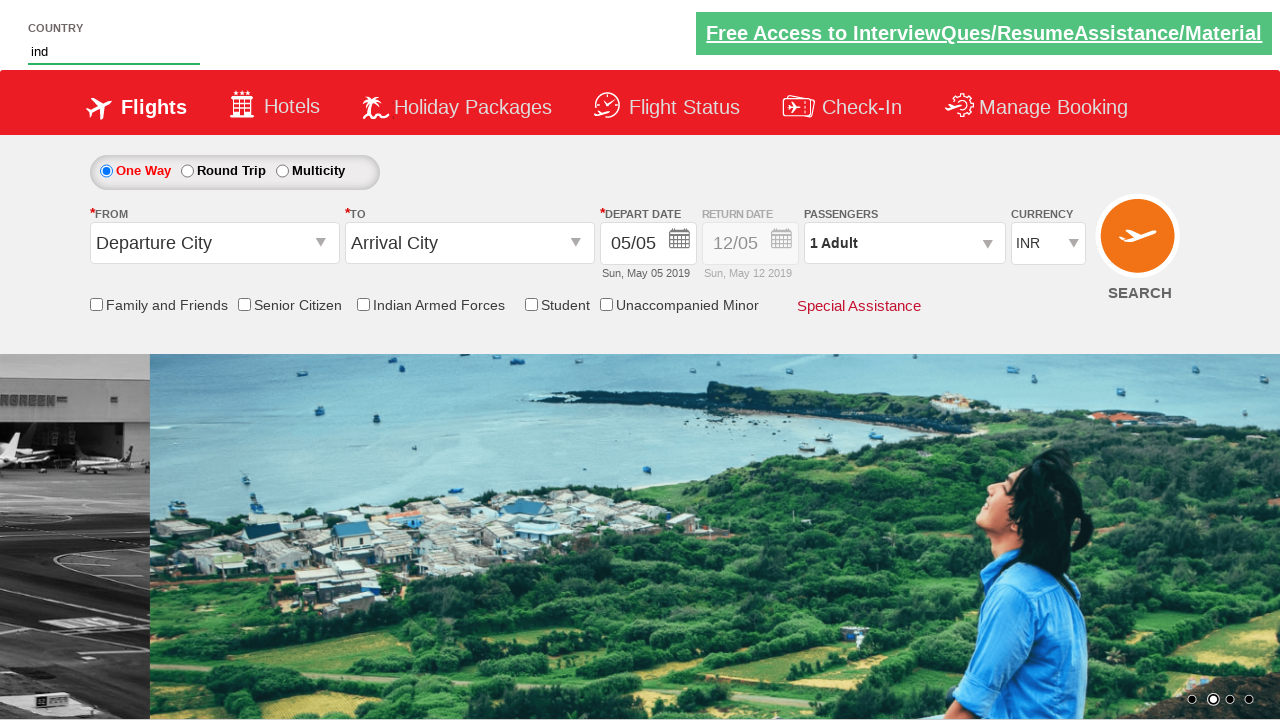

Autocomplete suggestions loaded
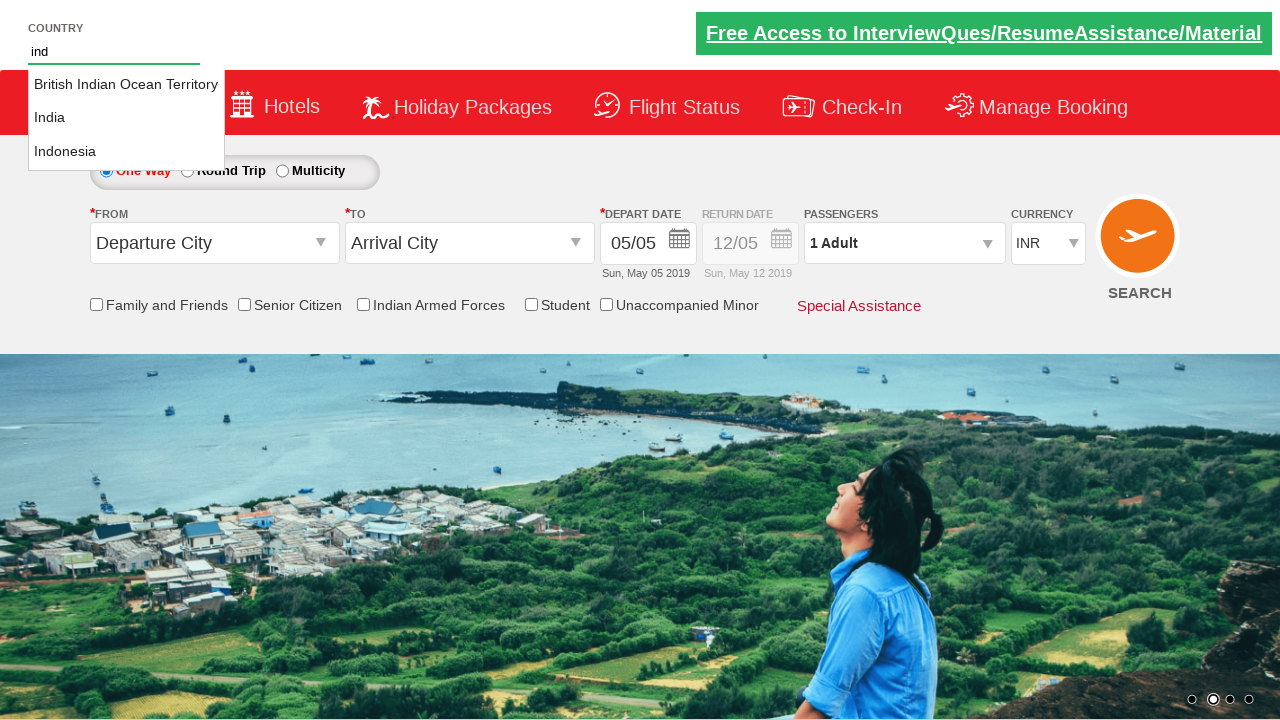

Selected 'India' from autocomplete suggestions at (126, 118) on li.ui-menu-item a >> nth=1
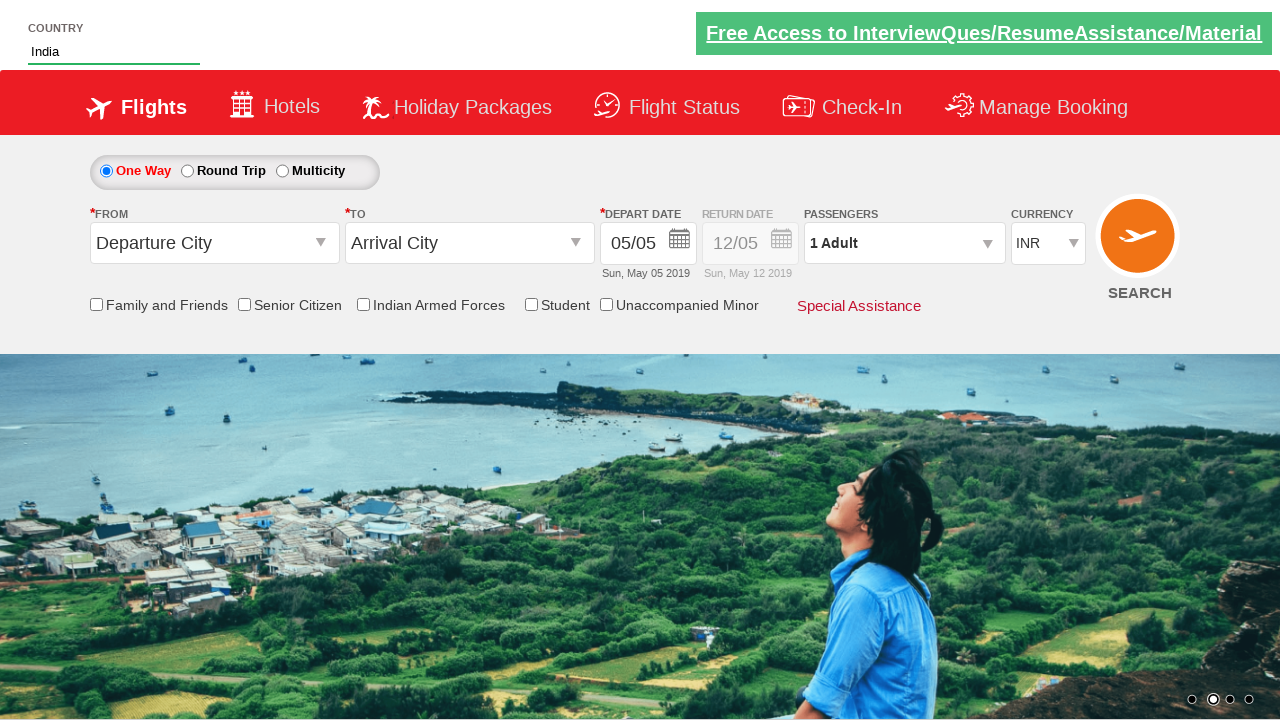

Clicked 'Friends and Family' checkbox at (96, 304) on #ctl00_mainContent_chk_friendsandfamily
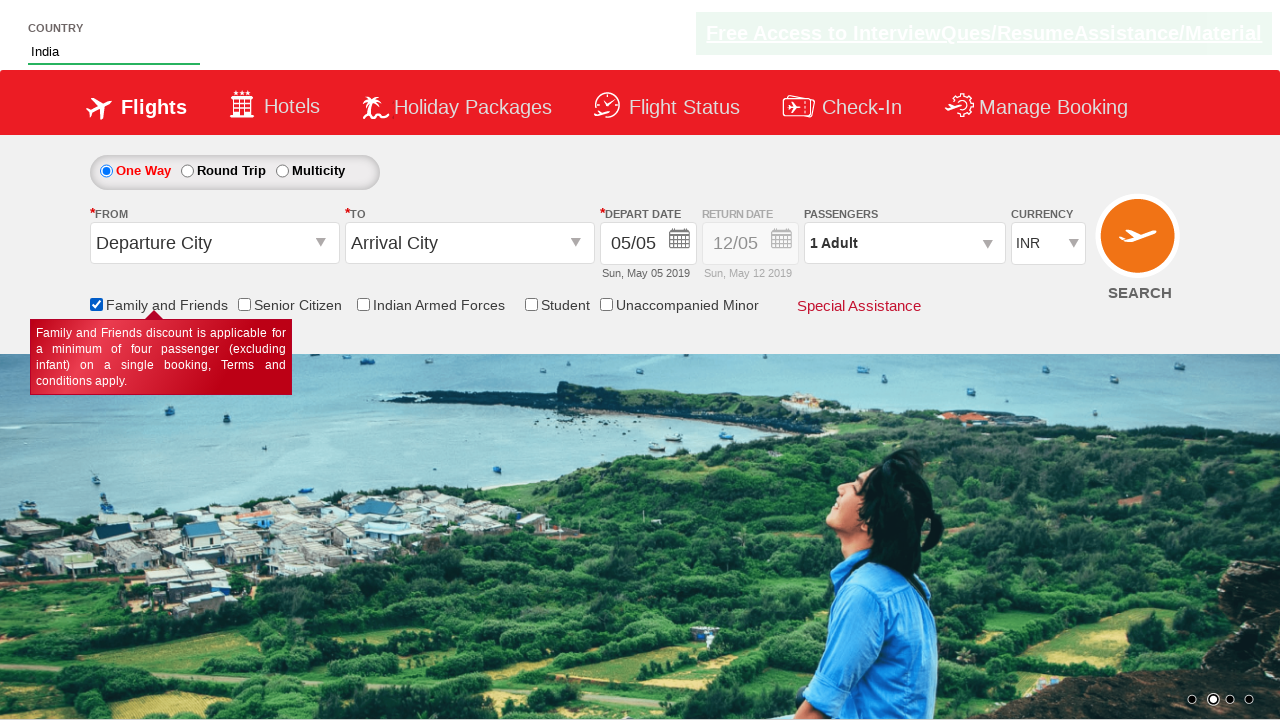

Verified that 6 checkboxes are present on the page
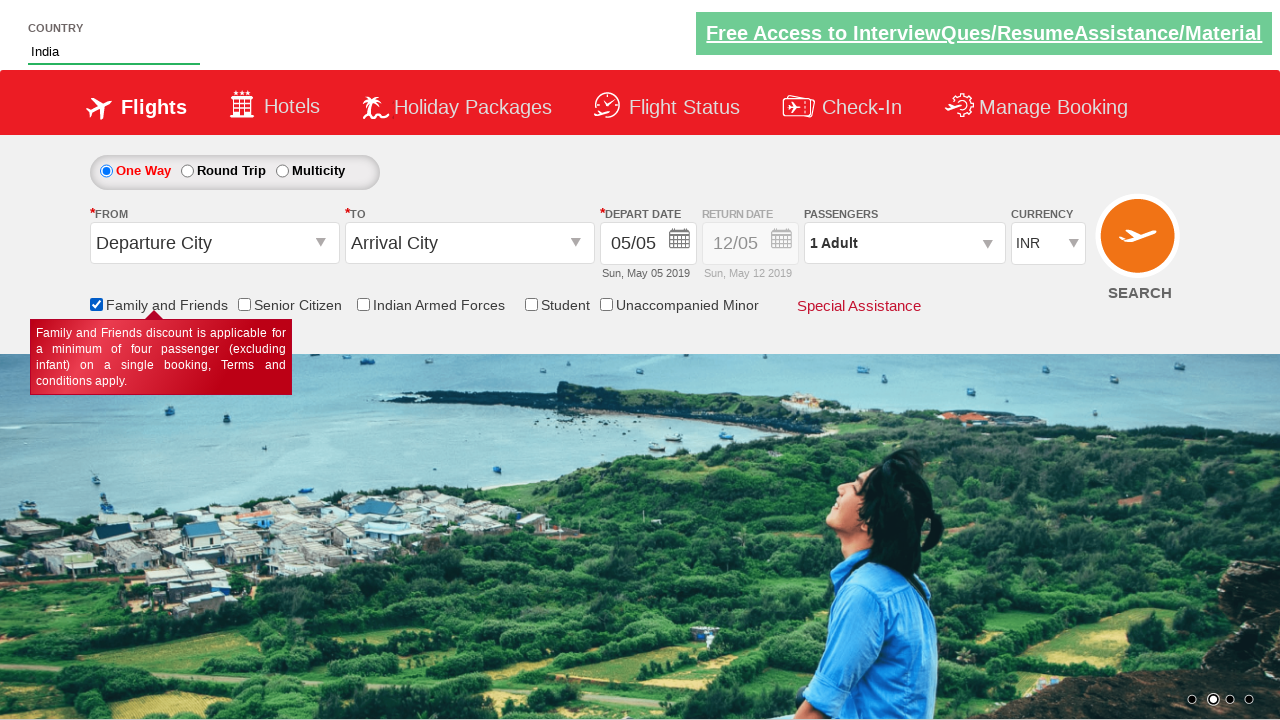

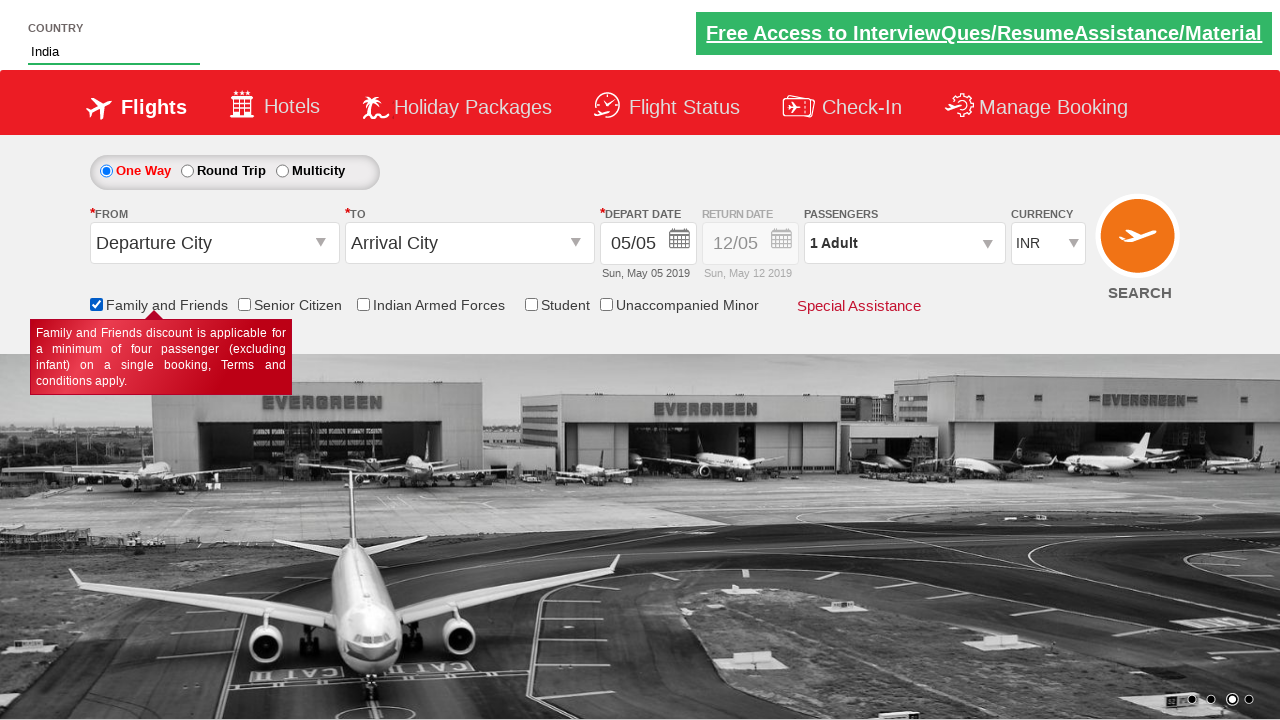